Retrieves and prints the page title of the OrangeHRM login page

Starting URL: https://opensource-demo.orangehrmlive.com/web/index.php/auth/login

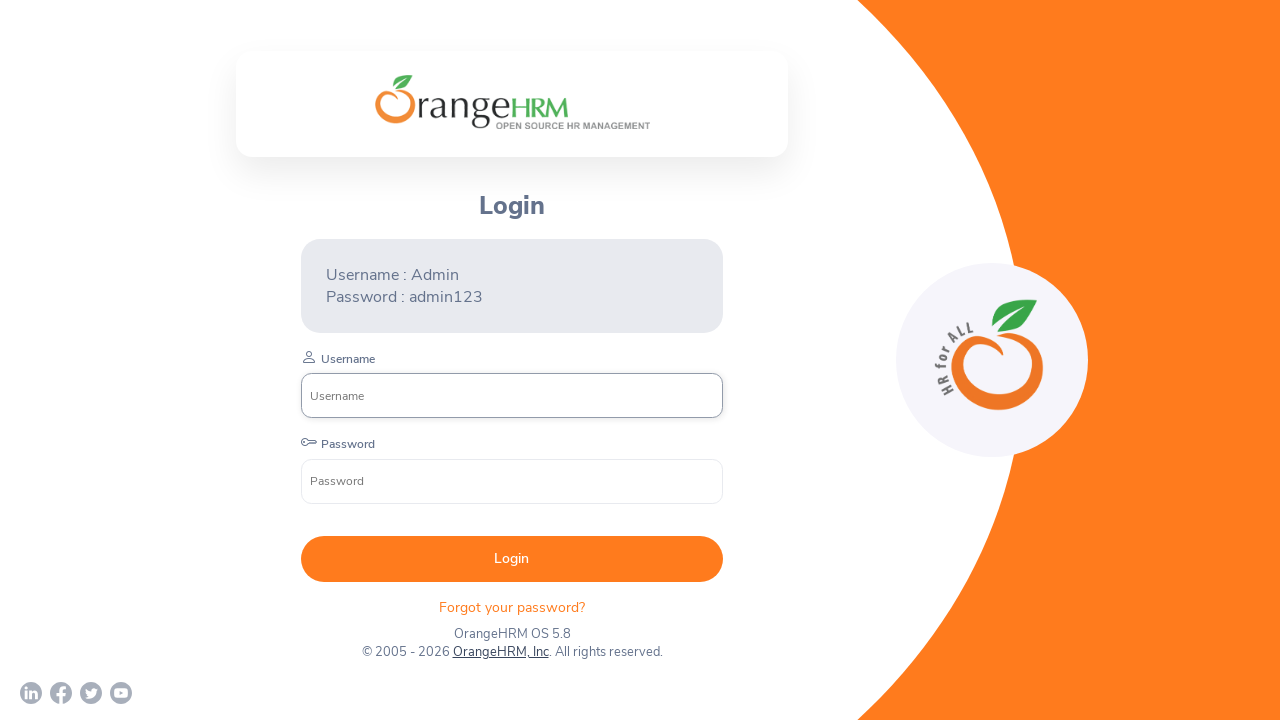

Retrieved page title from OrangeHRM login page
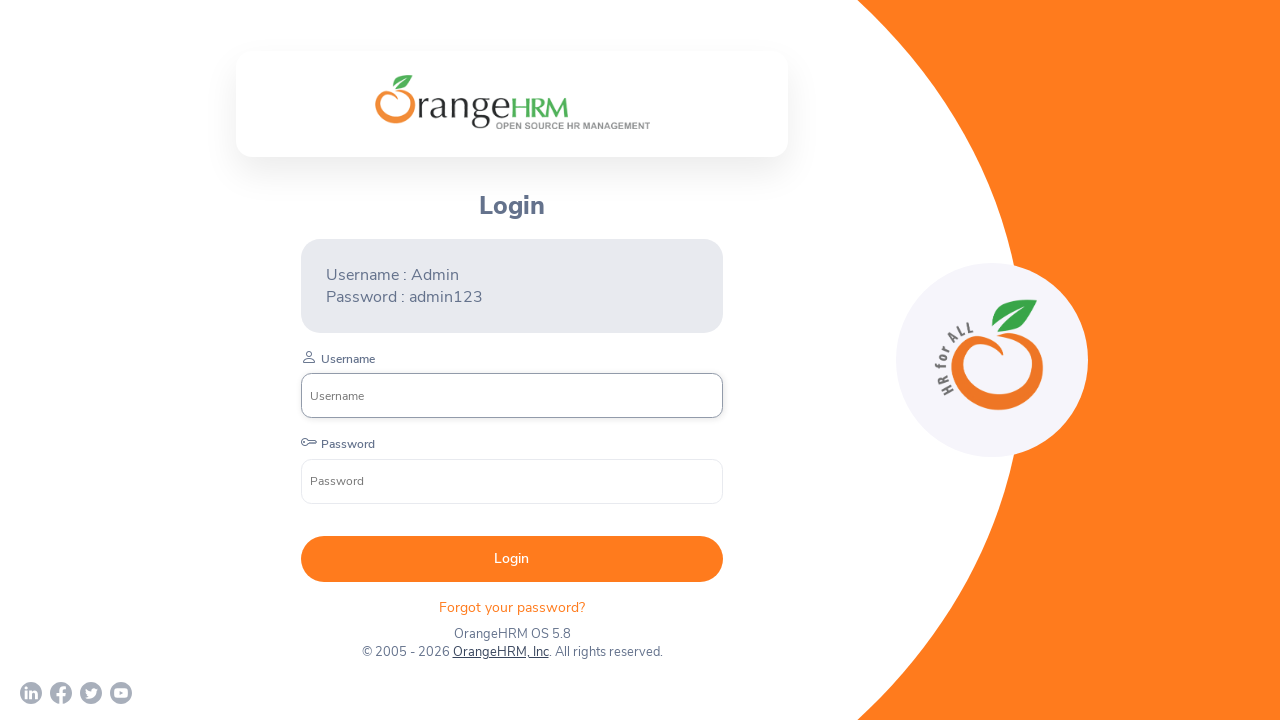

Printed page title to console
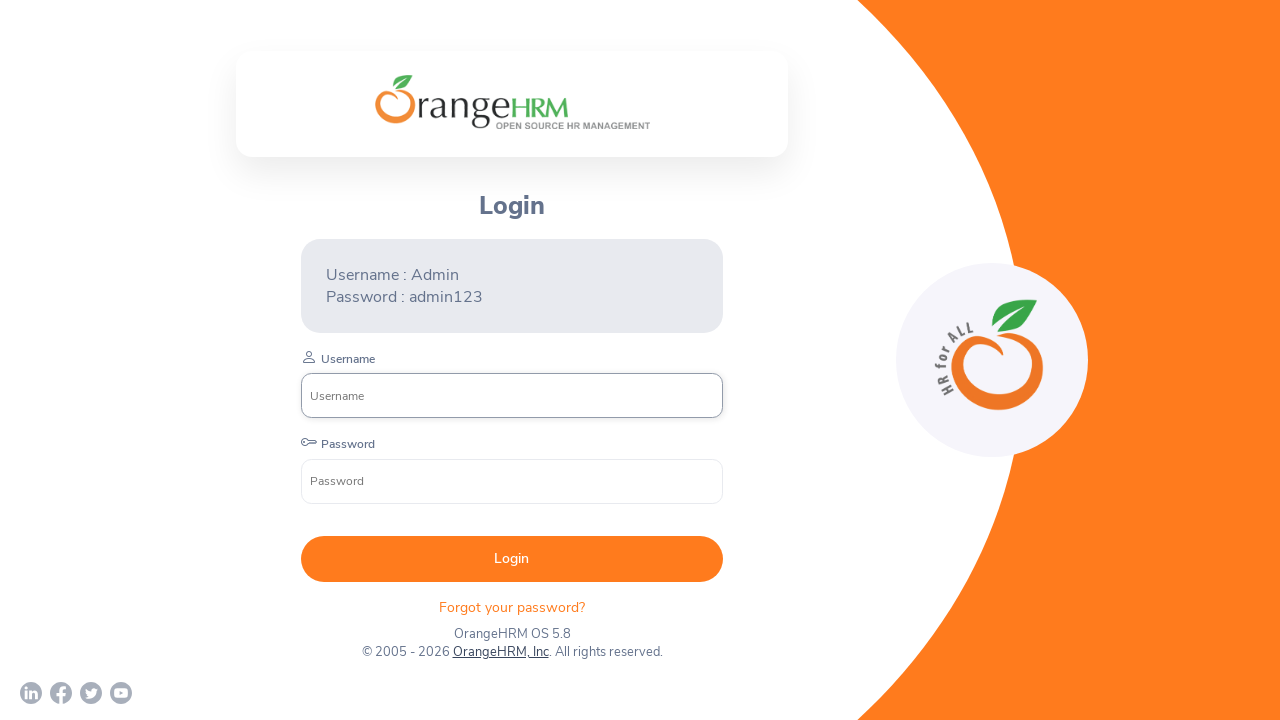

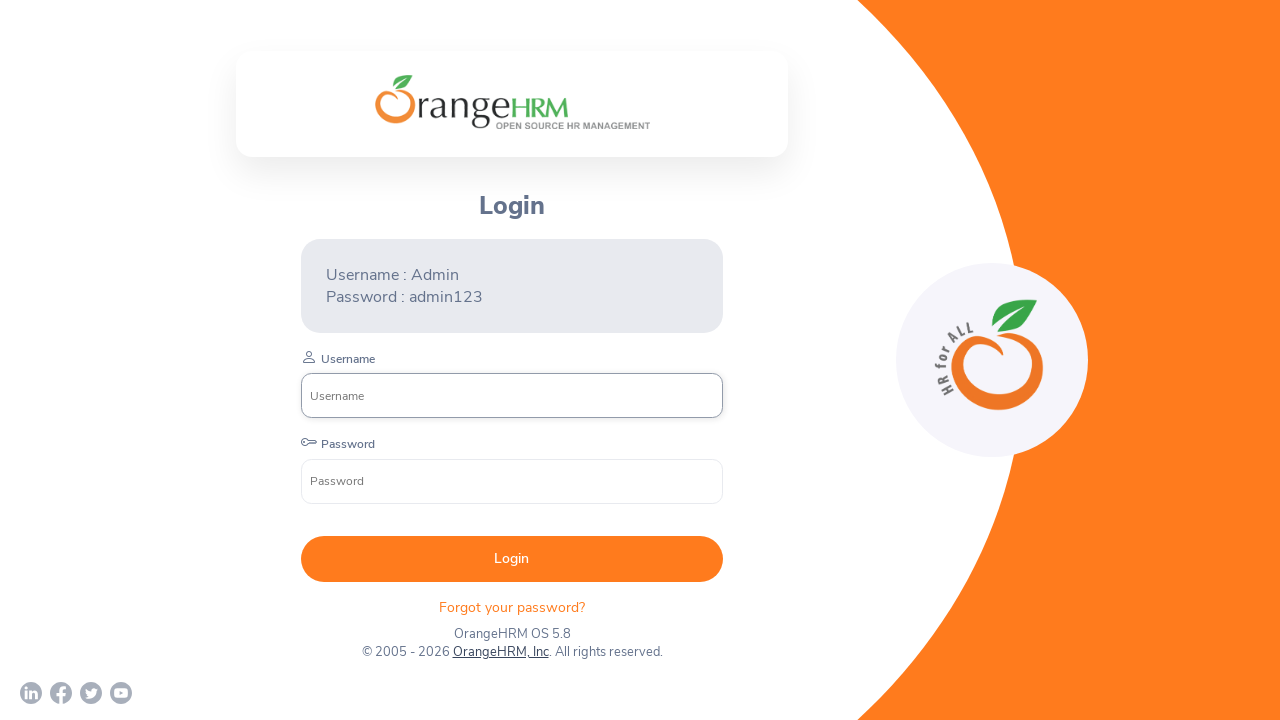